Tests radio button functionality by clicking on blue and red radio buttons, verifying their selection states, and checking that the green radio button is disabled.

Starting URL: https://practice.cydeo.com/radio_buttons

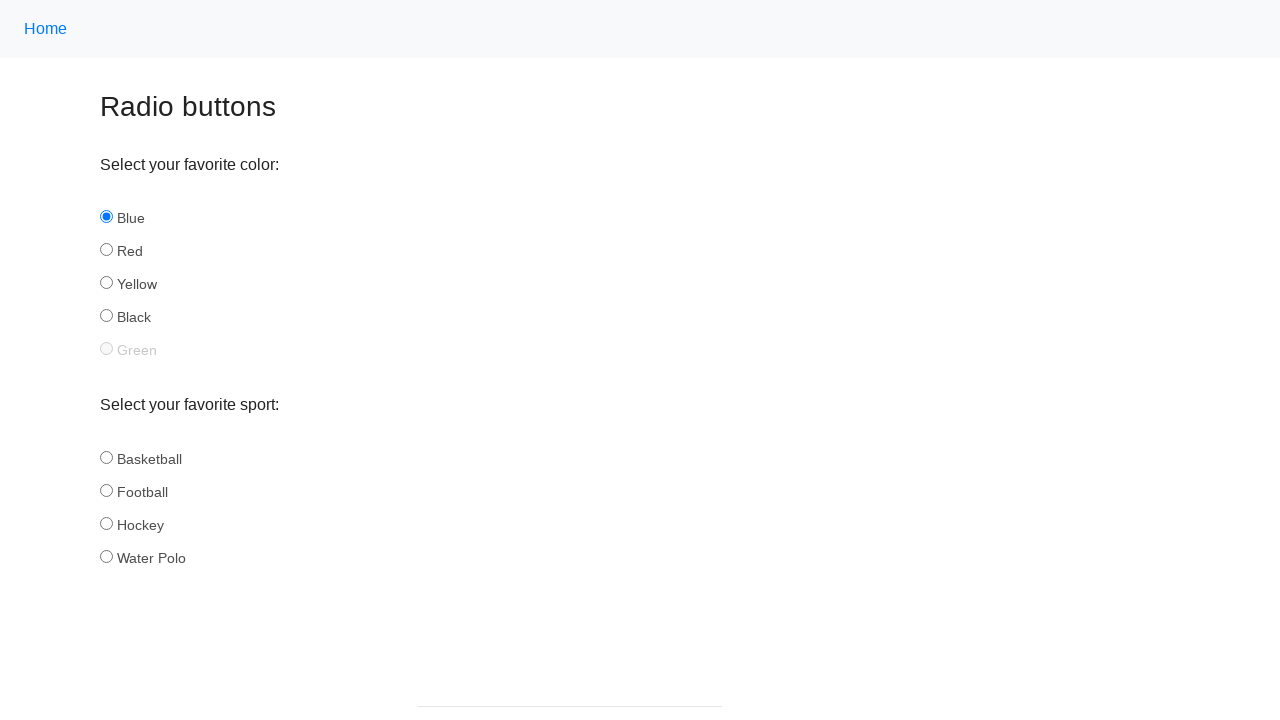

Located blue radio button element
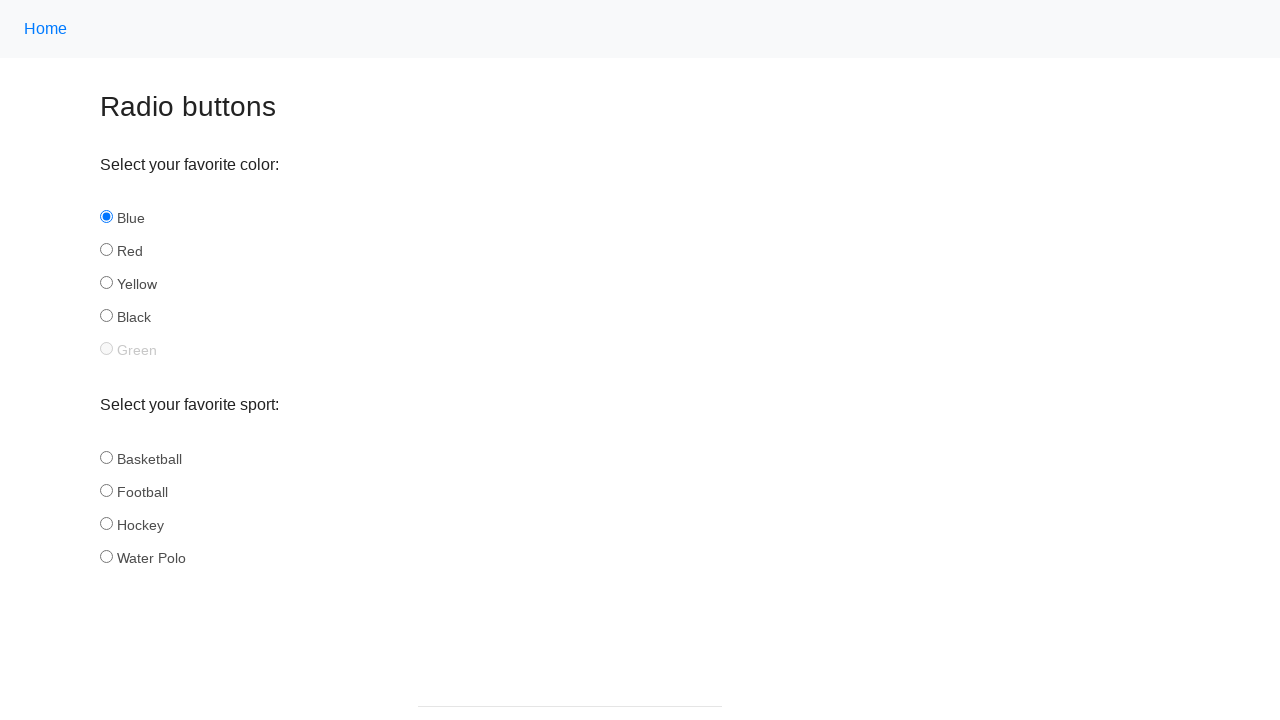

Checked initial state of blue radio button (should be unchecked)
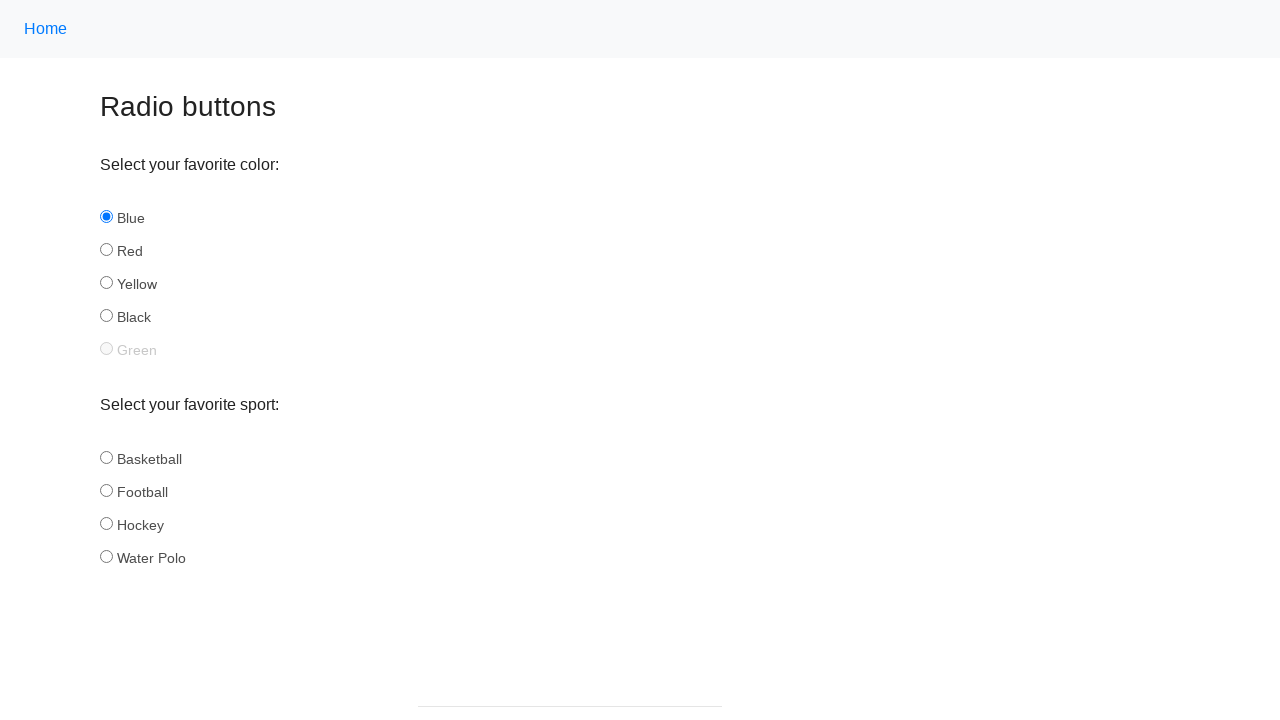

Clicked blue radio button at (106, 217) on #blue
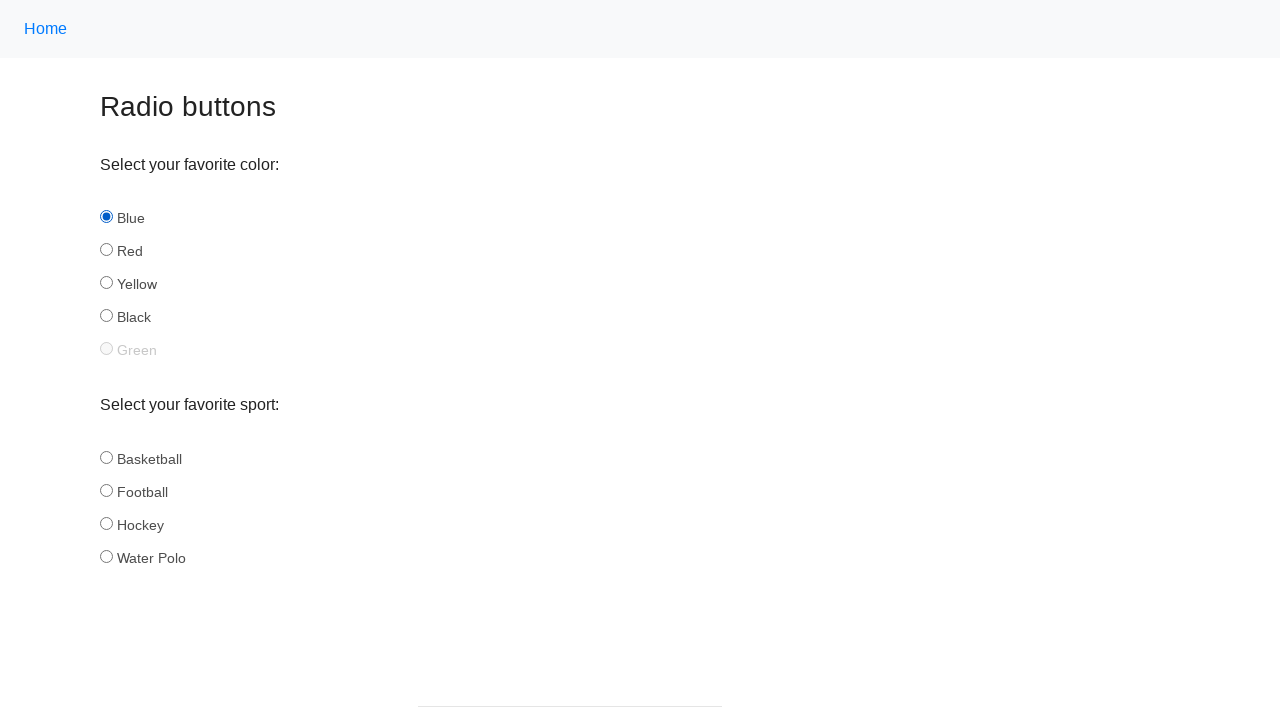

Verified blue radio button is now checked
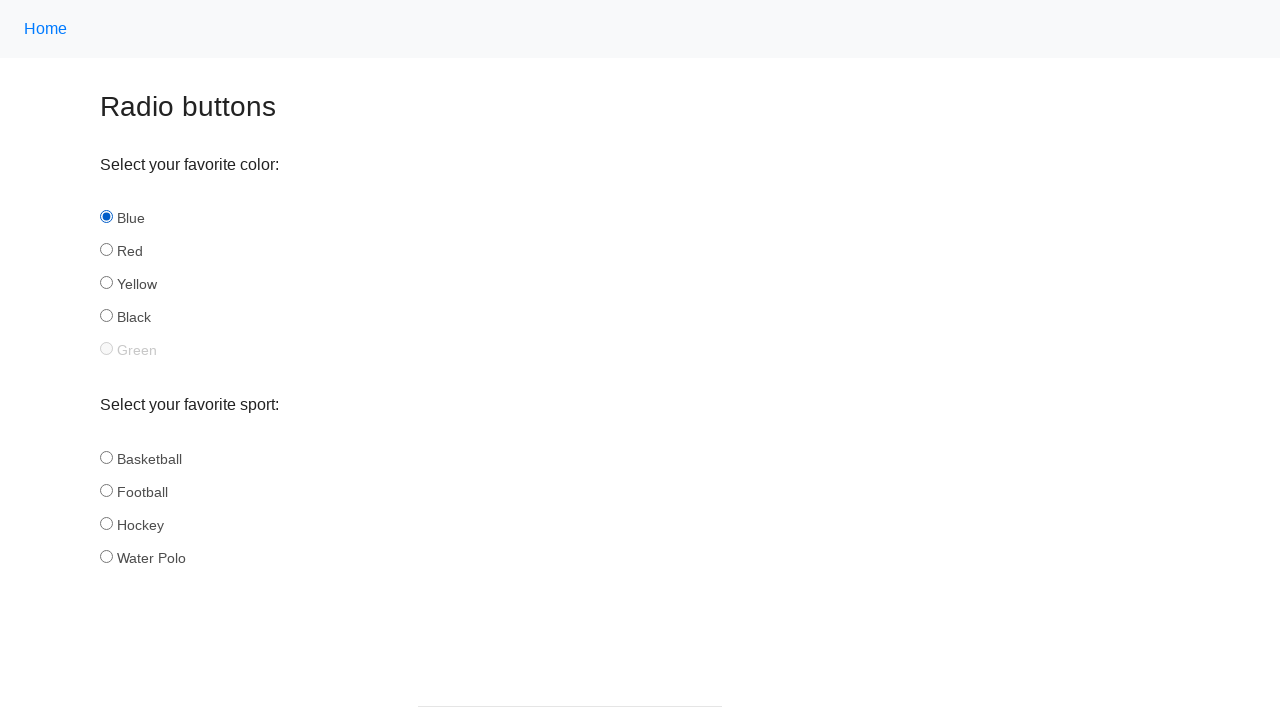

Located red radio button element
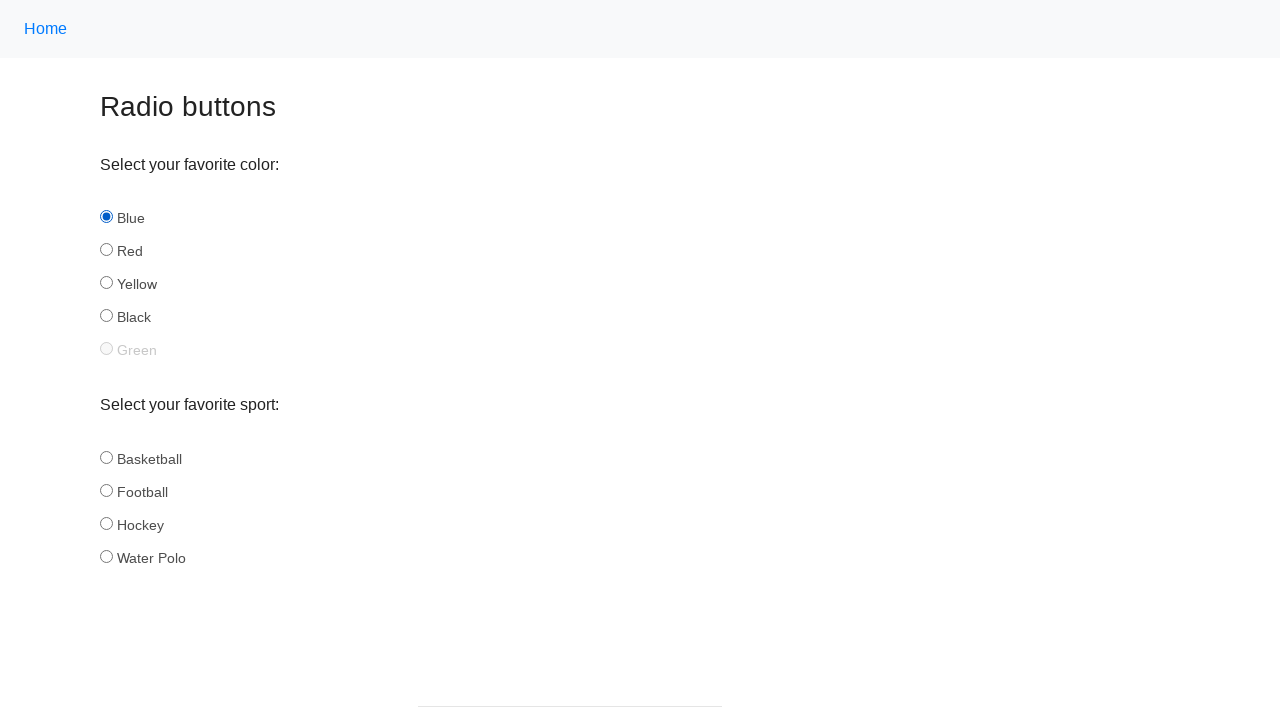

Clicked red radio button at (106, 250) on #red
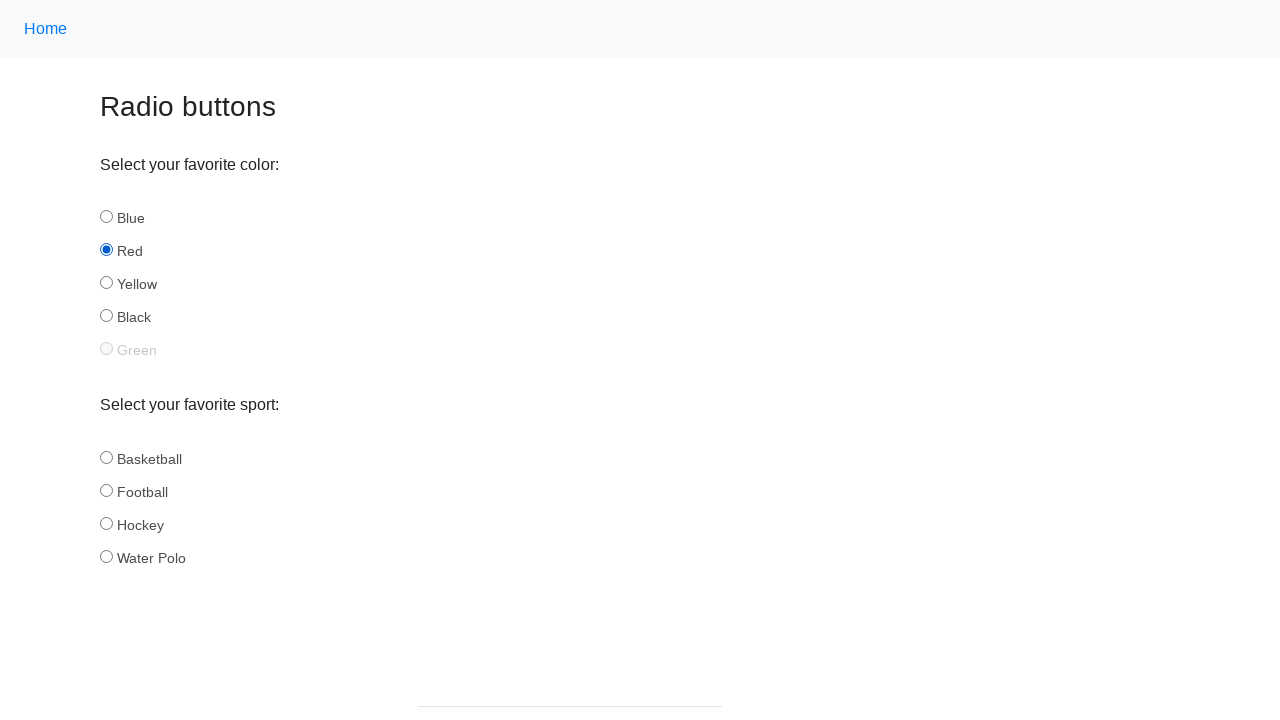

Verified red radio button is now checked
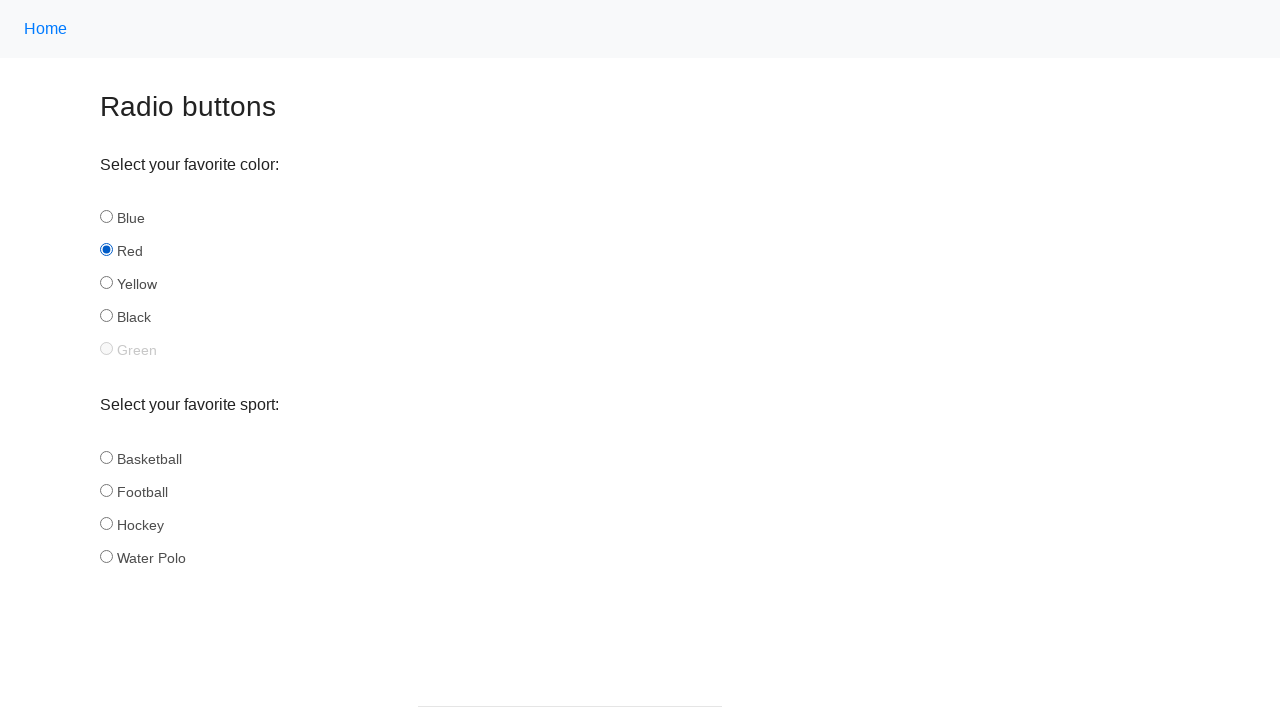

Verified blue radio button is now unchecked (only one can be selected)
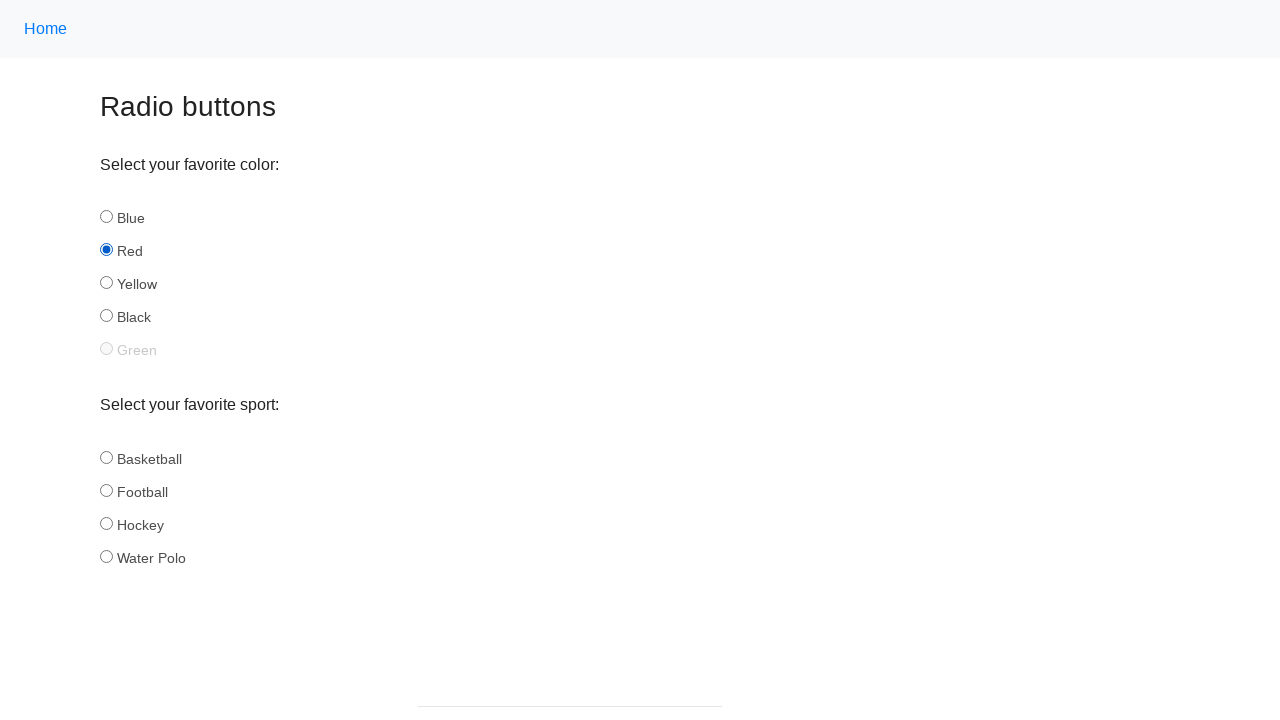

Located green radio button element
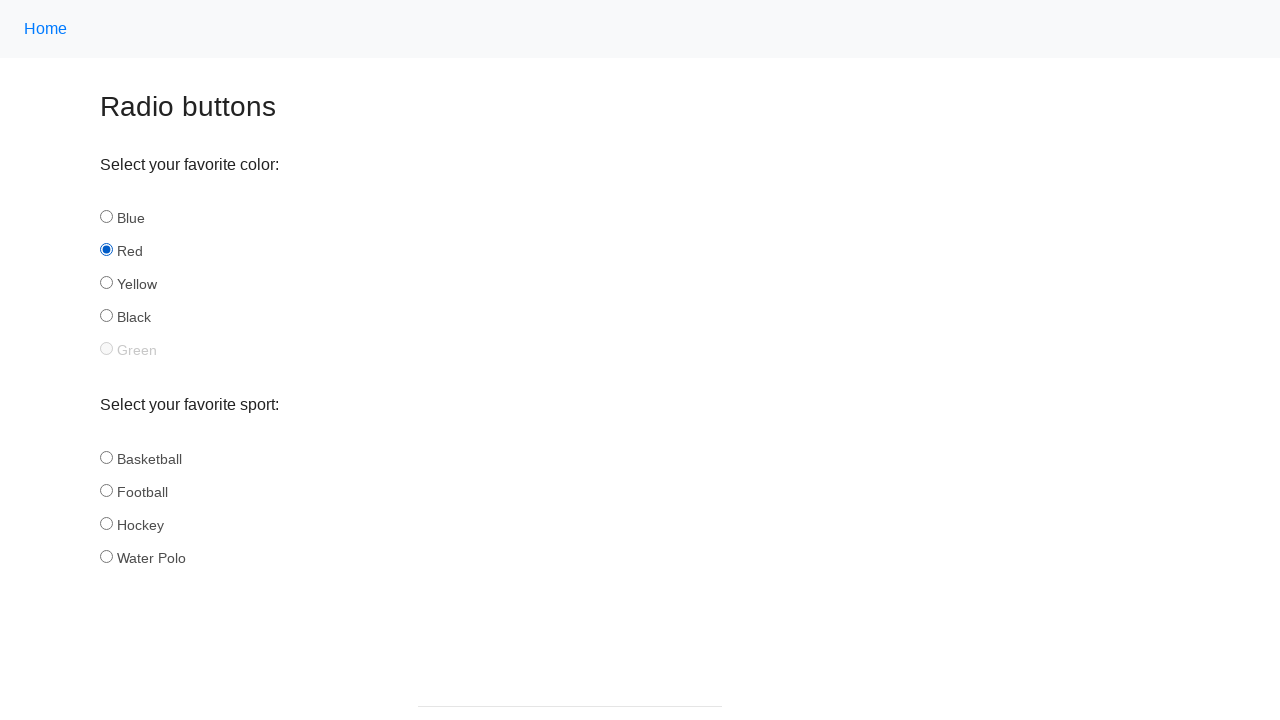

Retrieved disabled attribute of green radio button
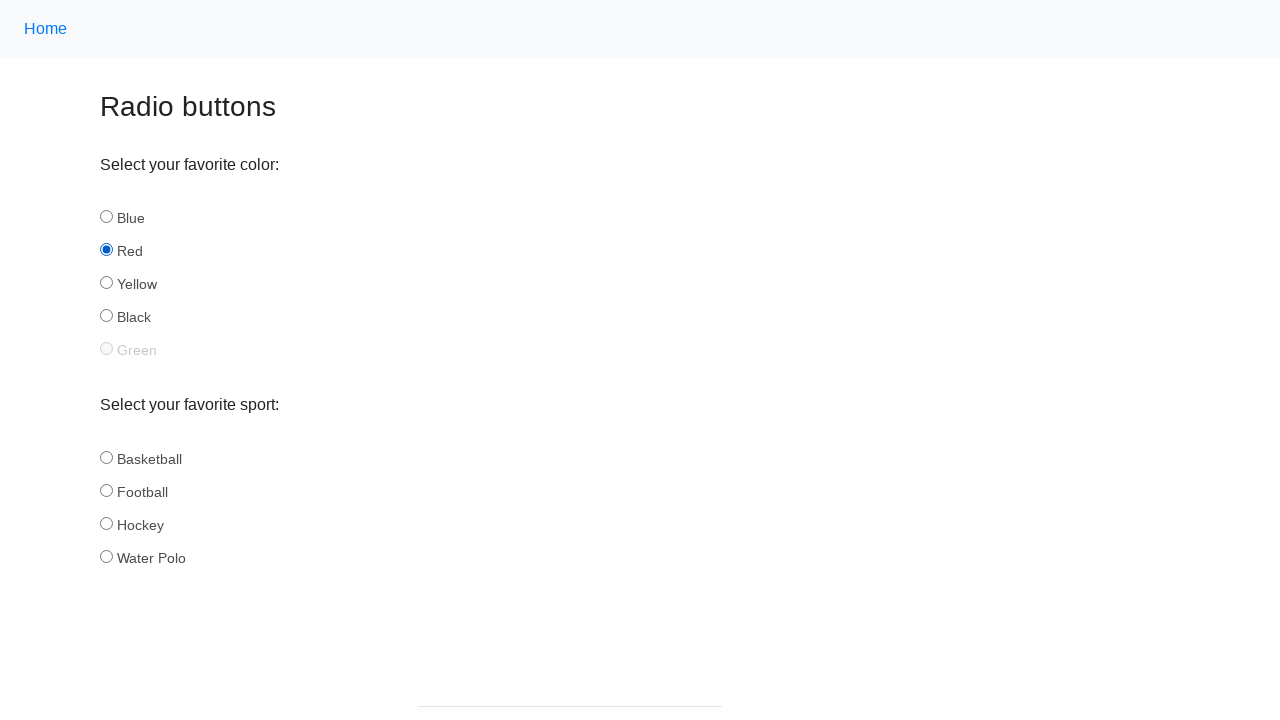

Verified green radio button is disabled (is_enabled() returns False)
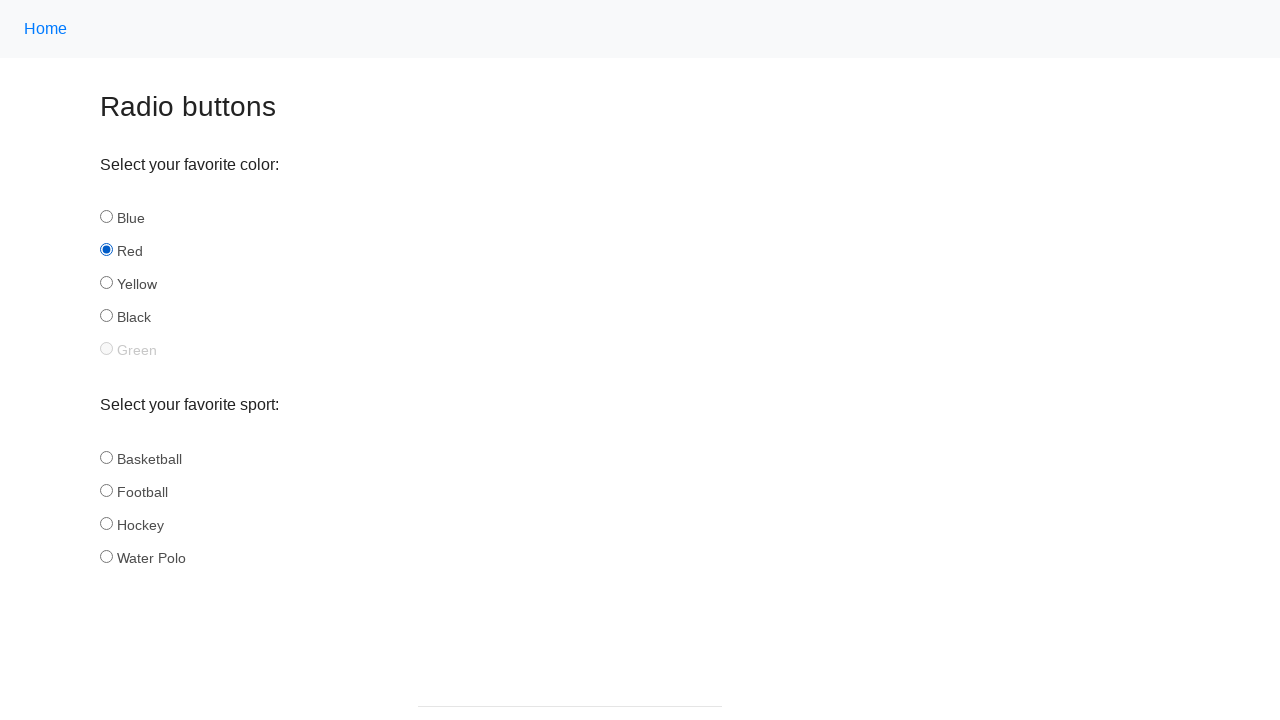

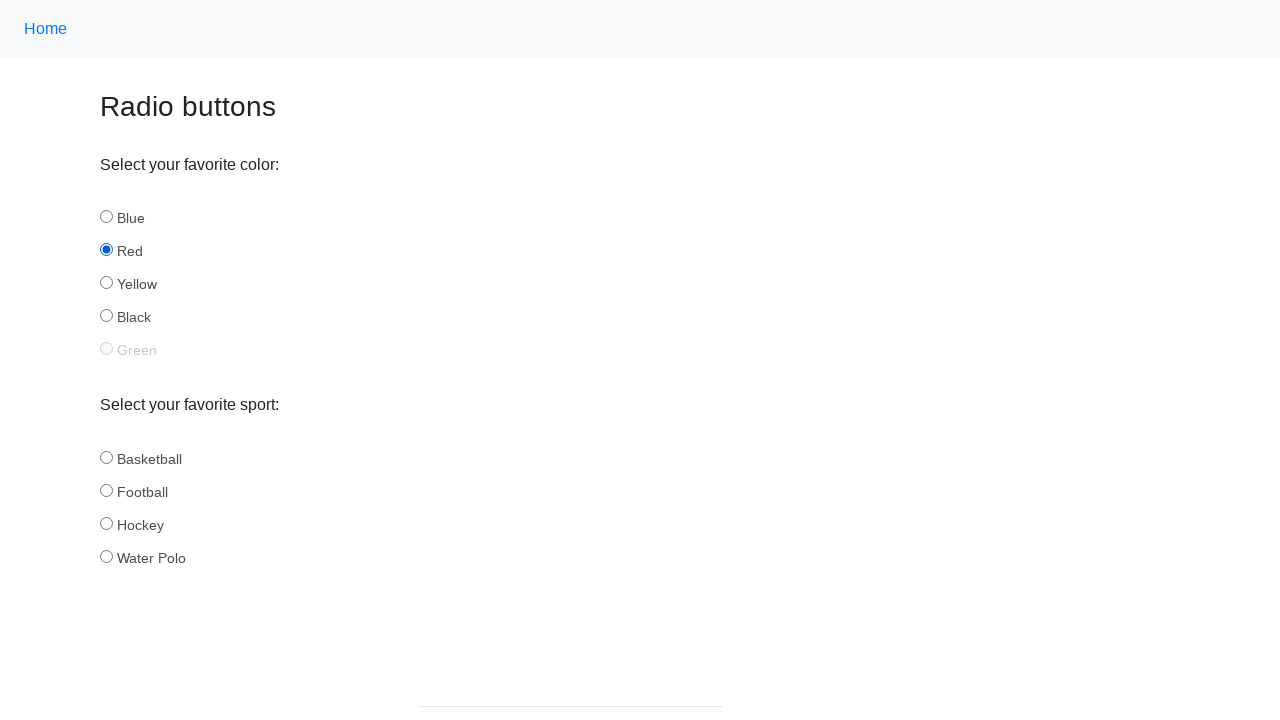